Tests YouTube search functionality by clicking the search input, filling it with a search query for "cypress by testers talk", and pressing Enter to submit the search.

Starting URL: https://www.youtube.com/

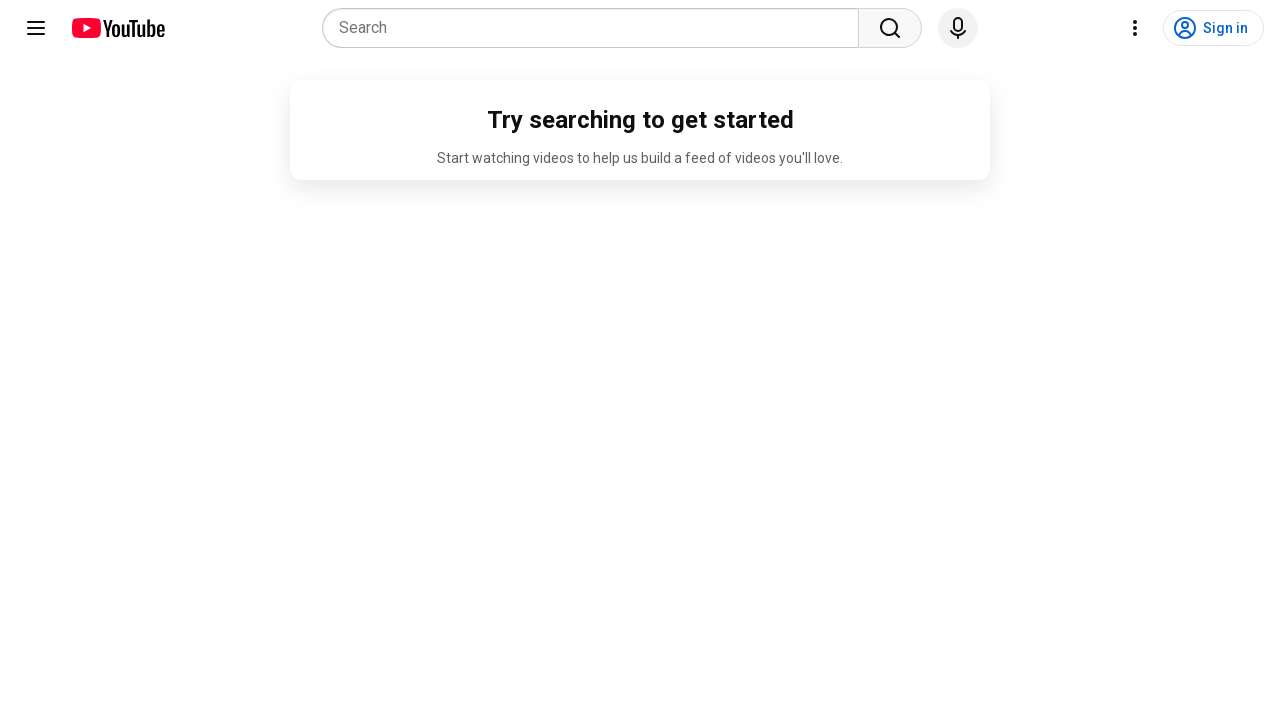

Clicked on YouTube search input field at (596, 28) on input[placeholder='Search']
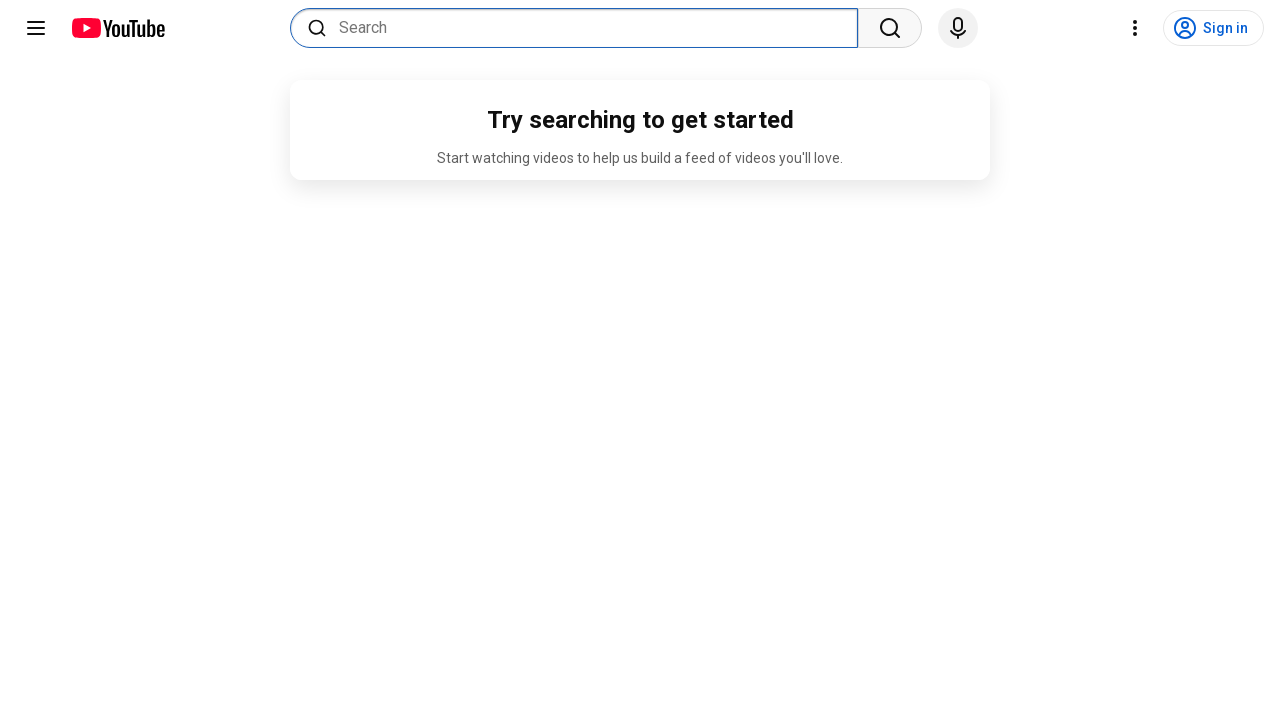

Filled search field with 'cypress by testers talk' on input[placeholder='Search']
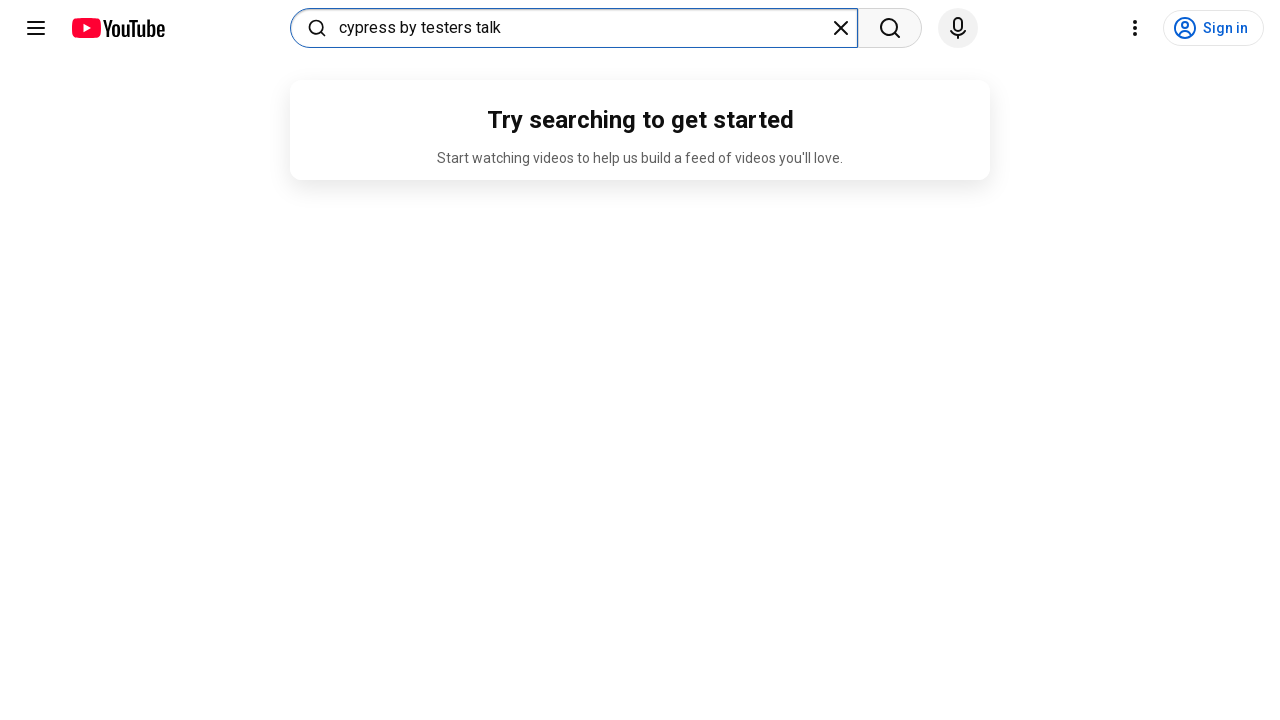

Pressed Enter to submit the search query on input[placeholder='Search']
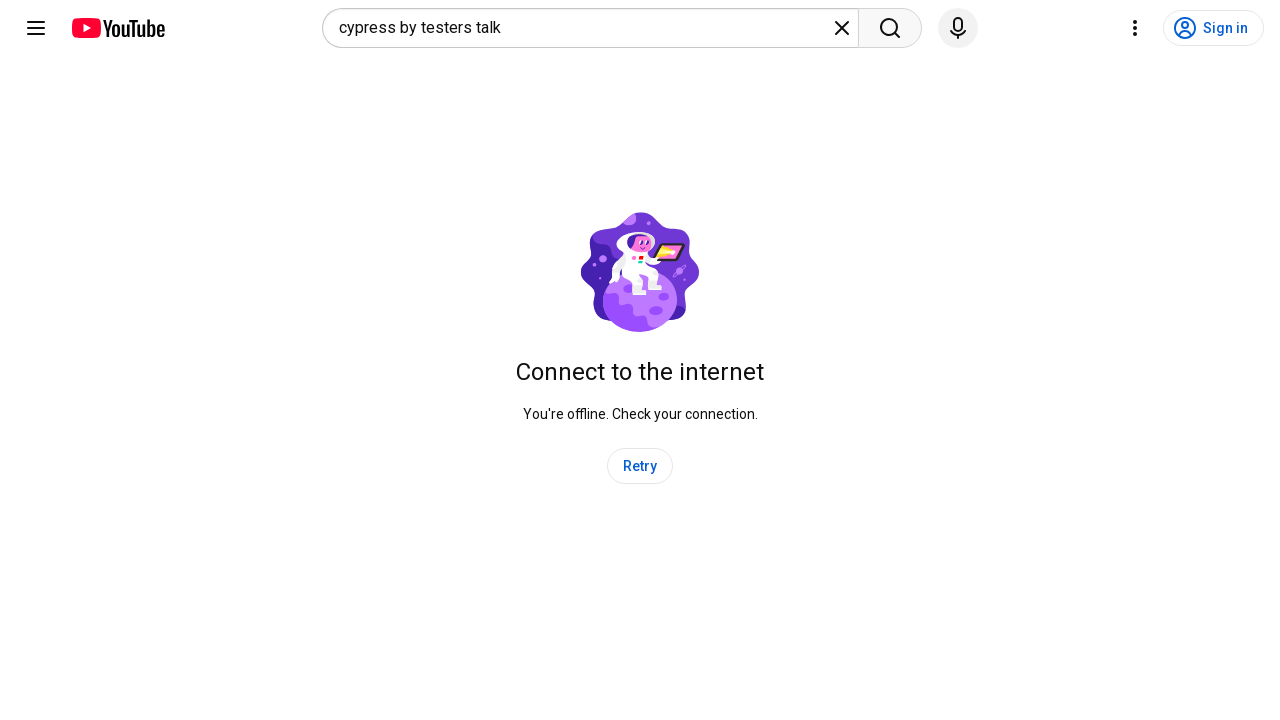

Waited for search results to load
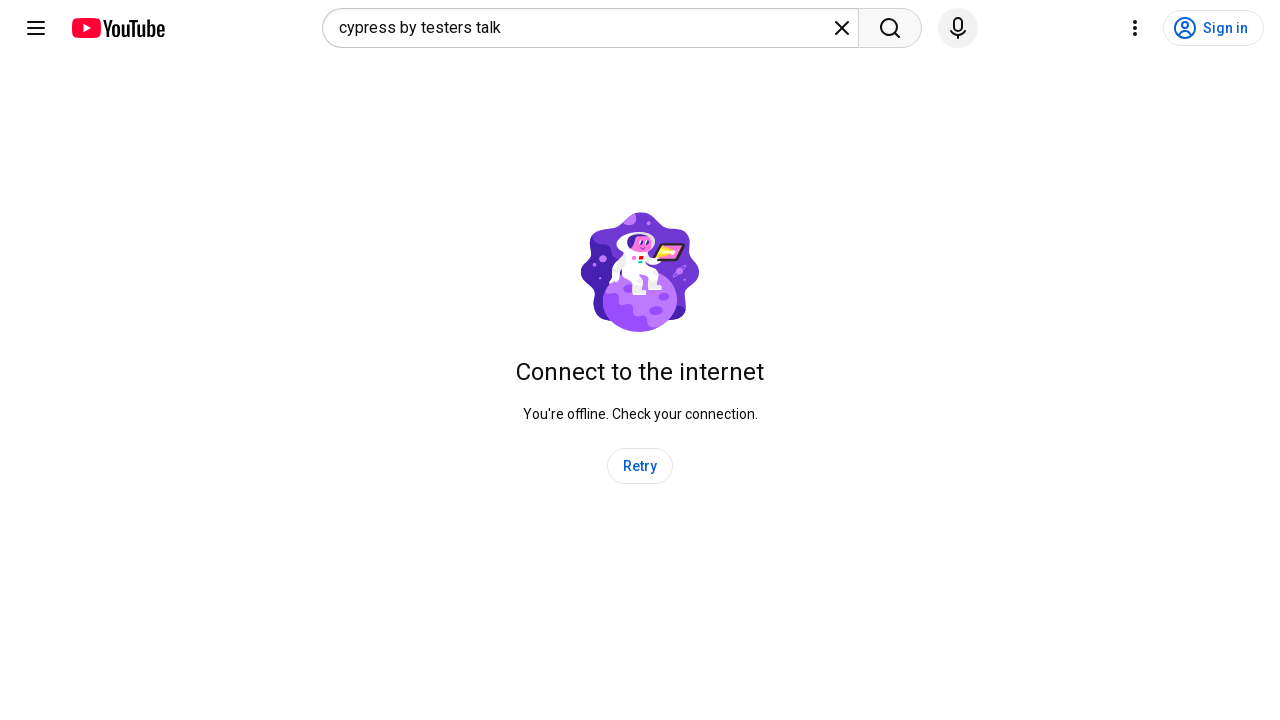

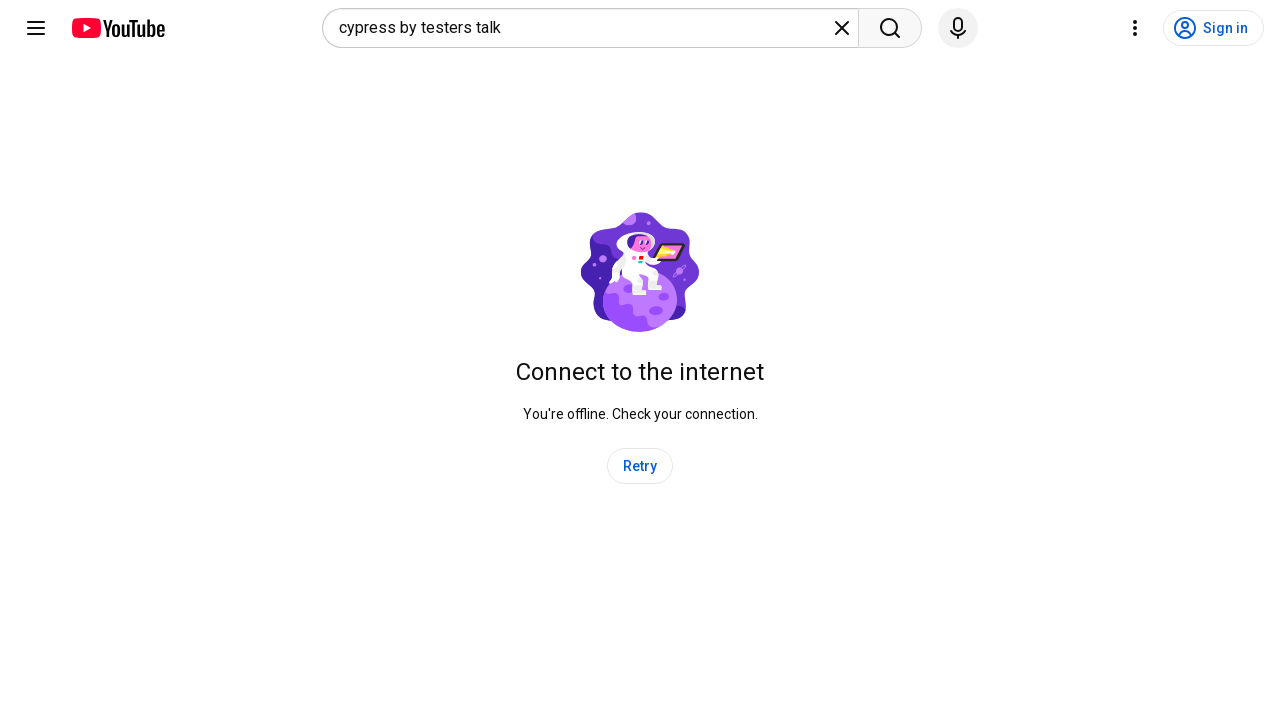